Tests dynamic loading behavior where an element is rendered after clicking a start button and waiting for a loading bar to complete, then verifies the dynamically loaded element displays expected text.

Starting URL: http://the-internet.herokuapp.com/dynamic_loading/2

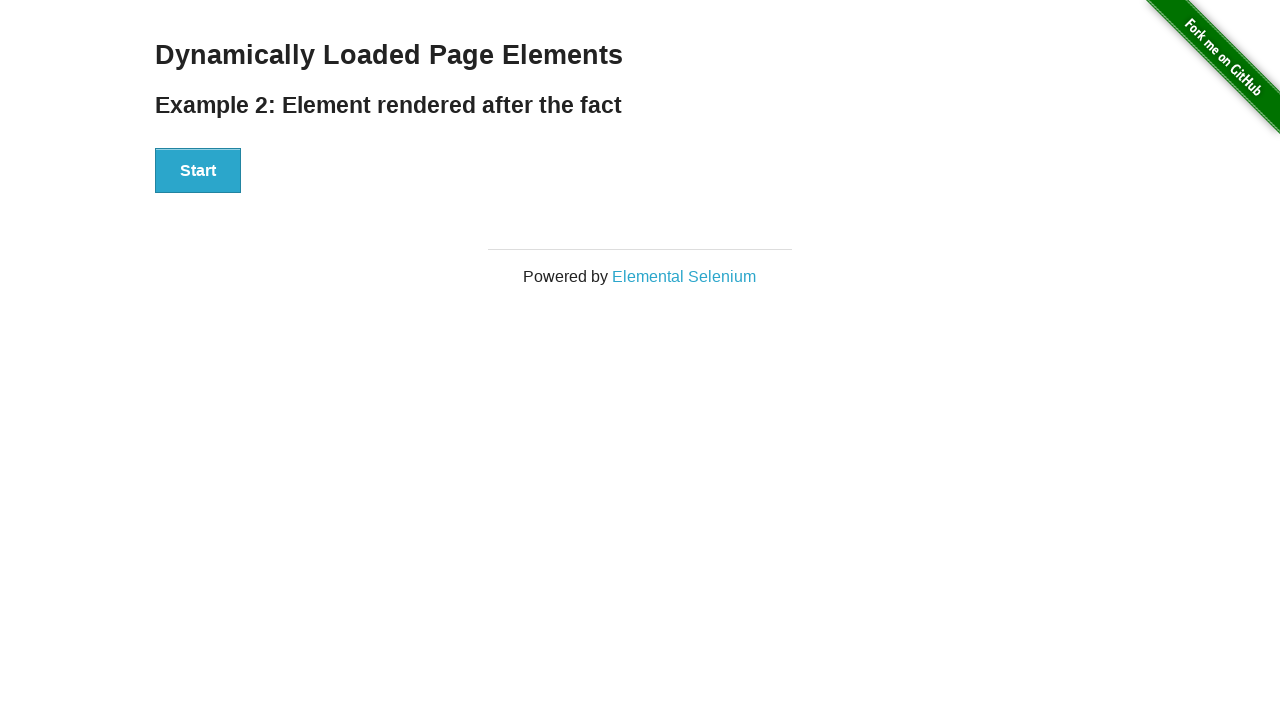

Clicked Start button to trigger dynamic loading at (198, 171) on #start button
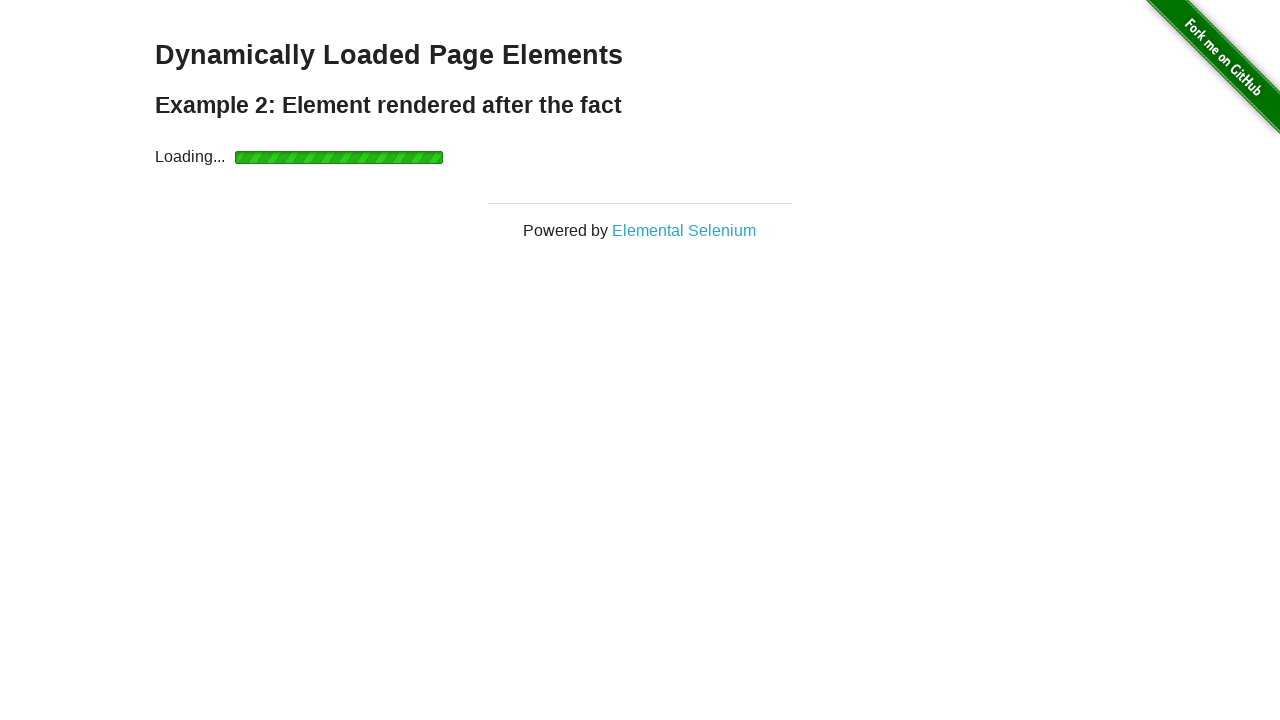

Loading bar completed and finish element became visible
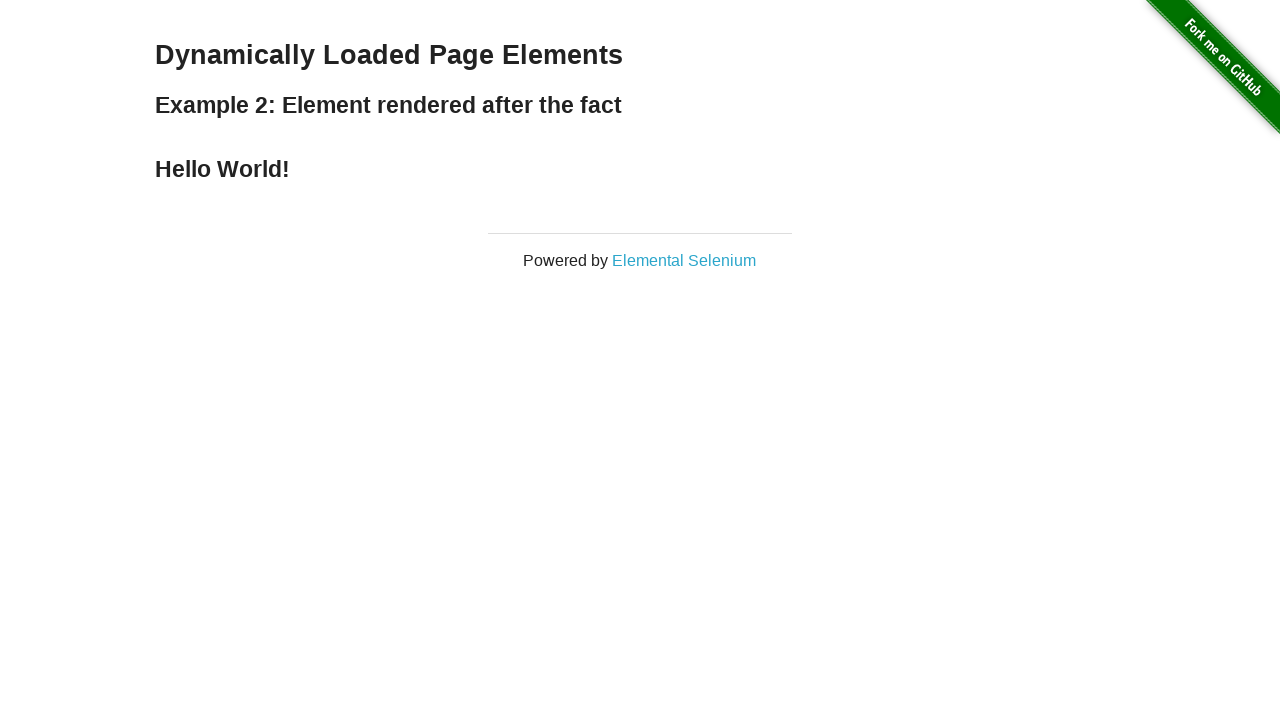

Verified dynamically loaded element displays 'Hello World!'
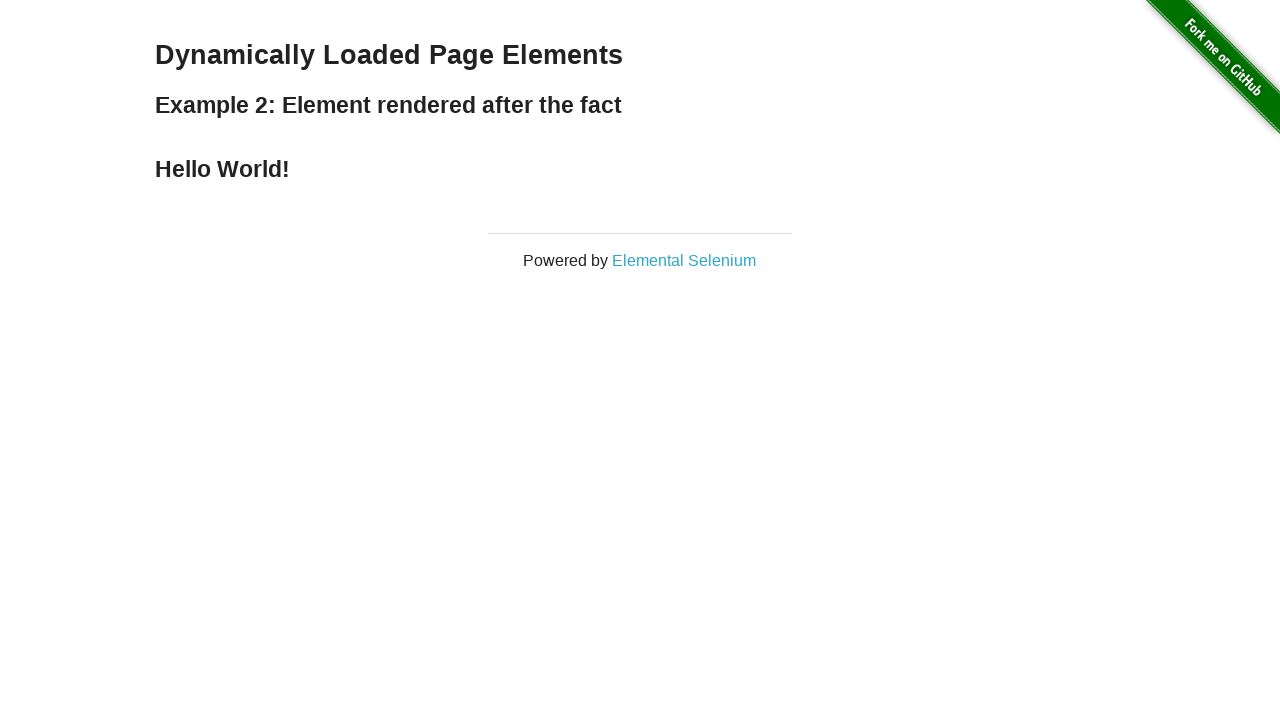

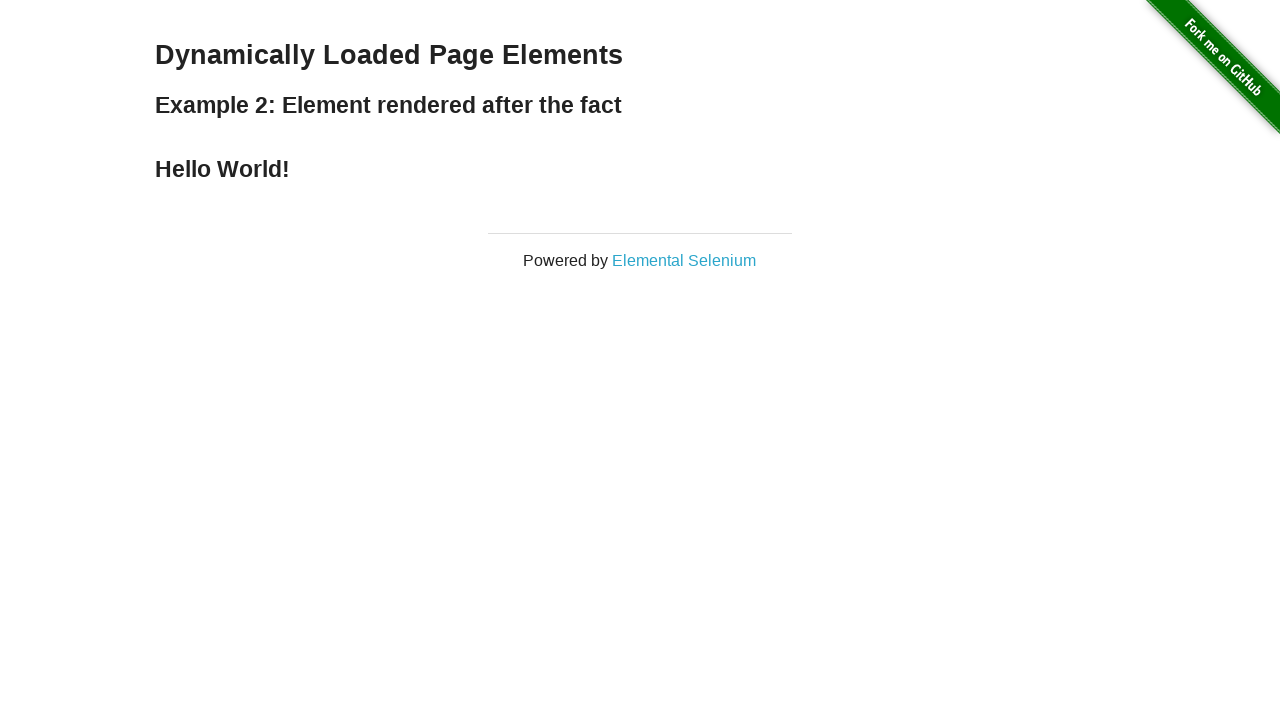